Opens Gmail help in a new window and switches between windows to capture titles

Starting URL: https://gmail.com

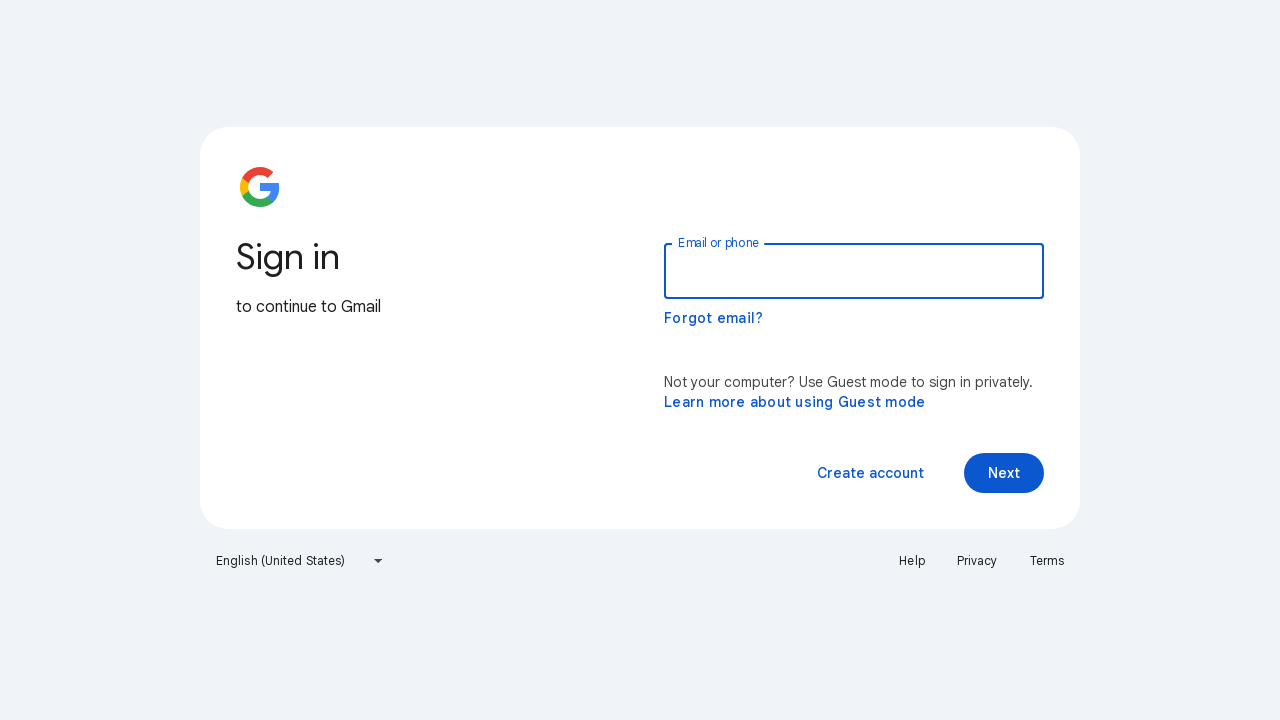

Clicked Help link to open new window at (912, 561) on text=Help
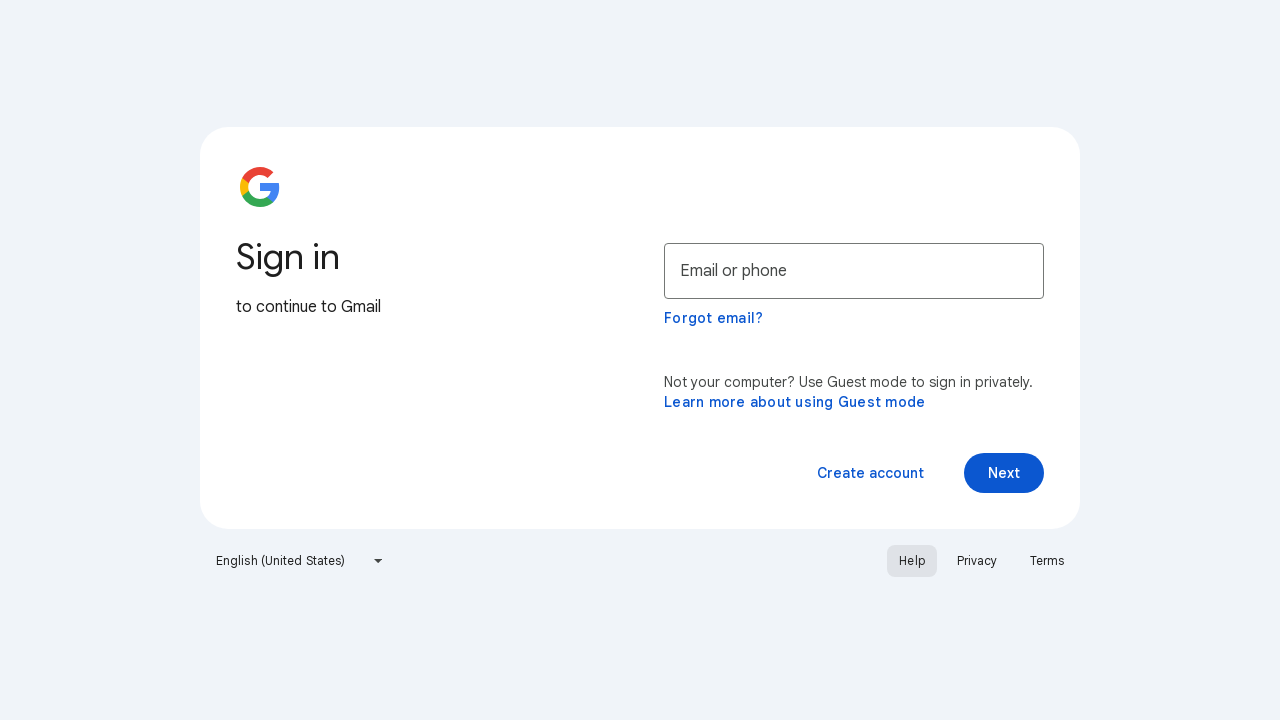

New window opened and captured
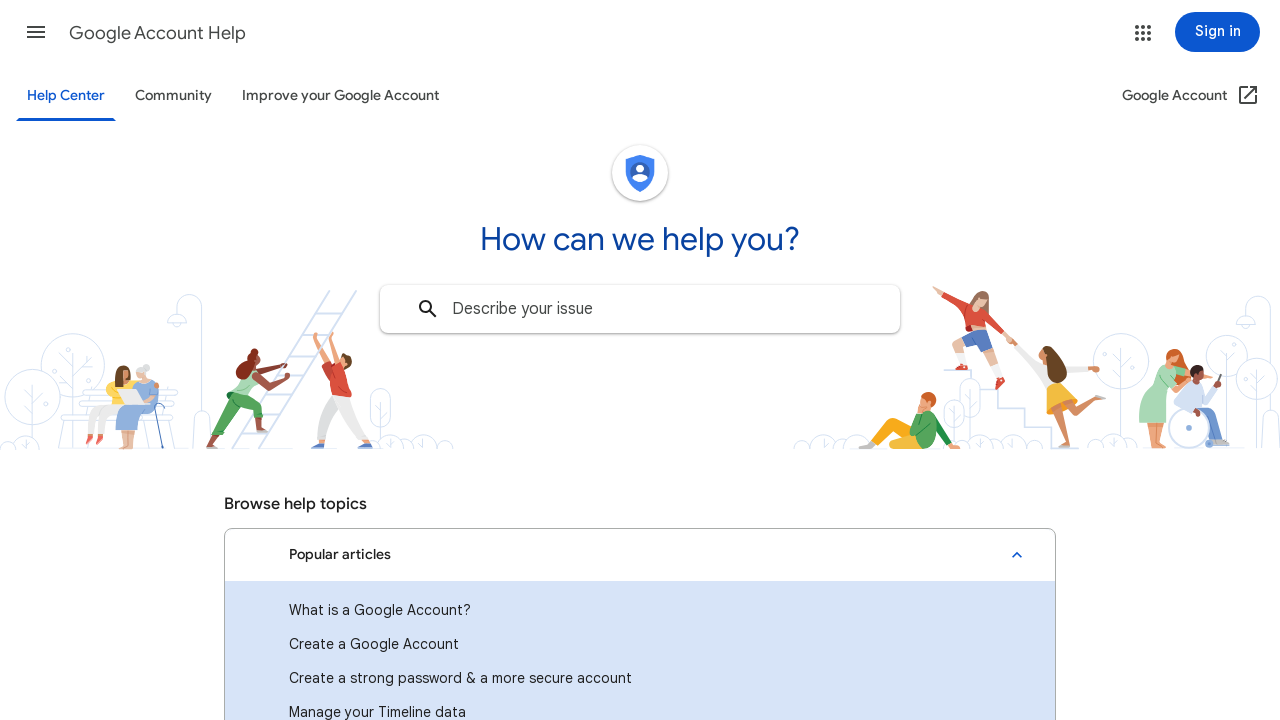

Retrieved new page title: Google Account Help
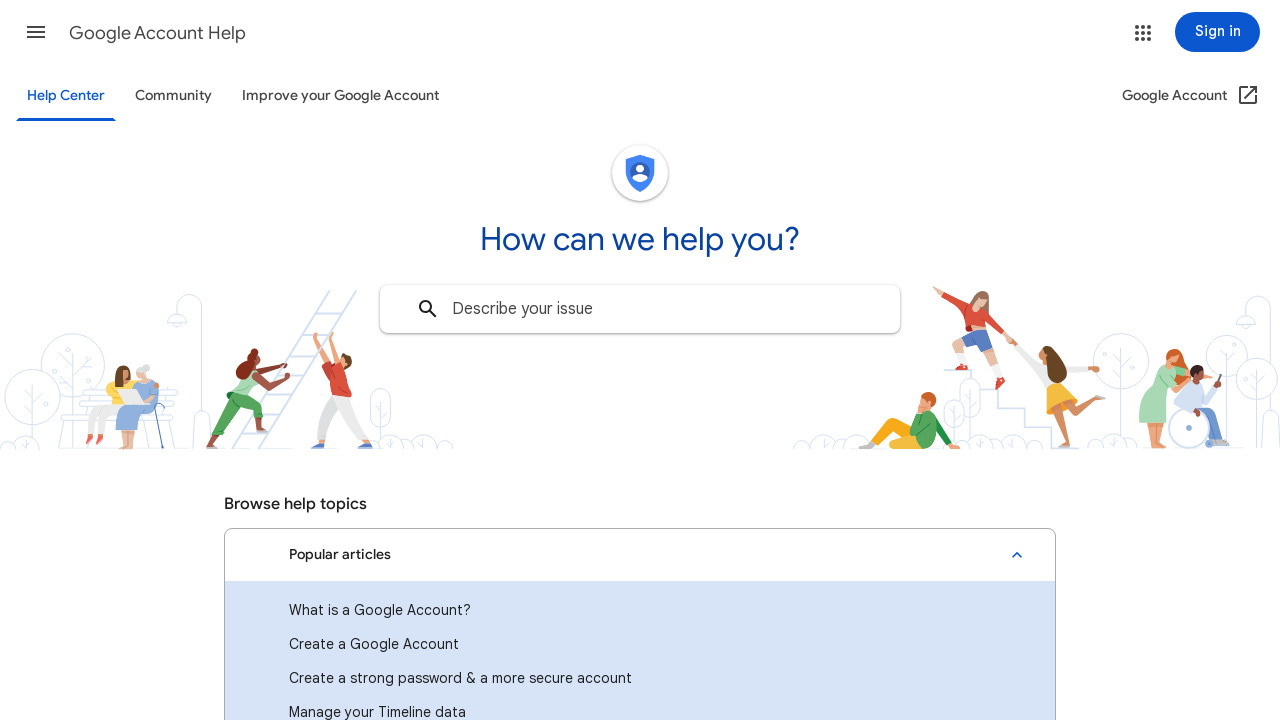

Retrieved original page title: Gmail
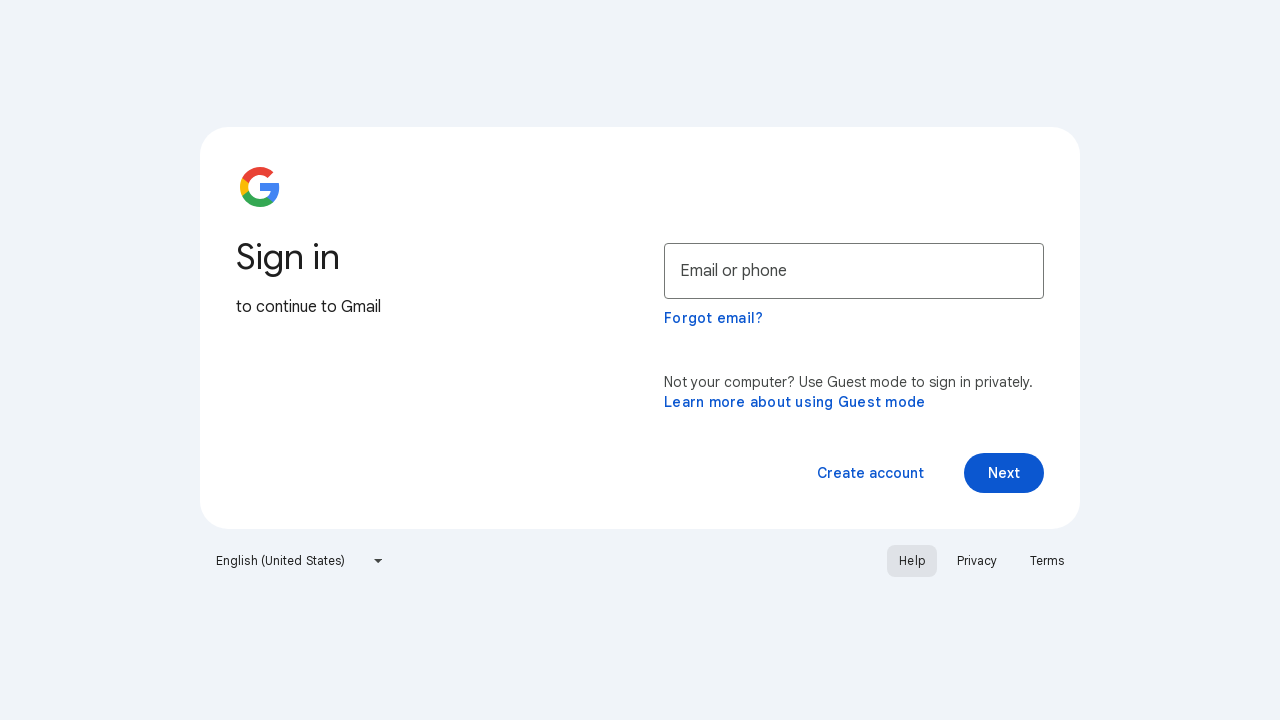

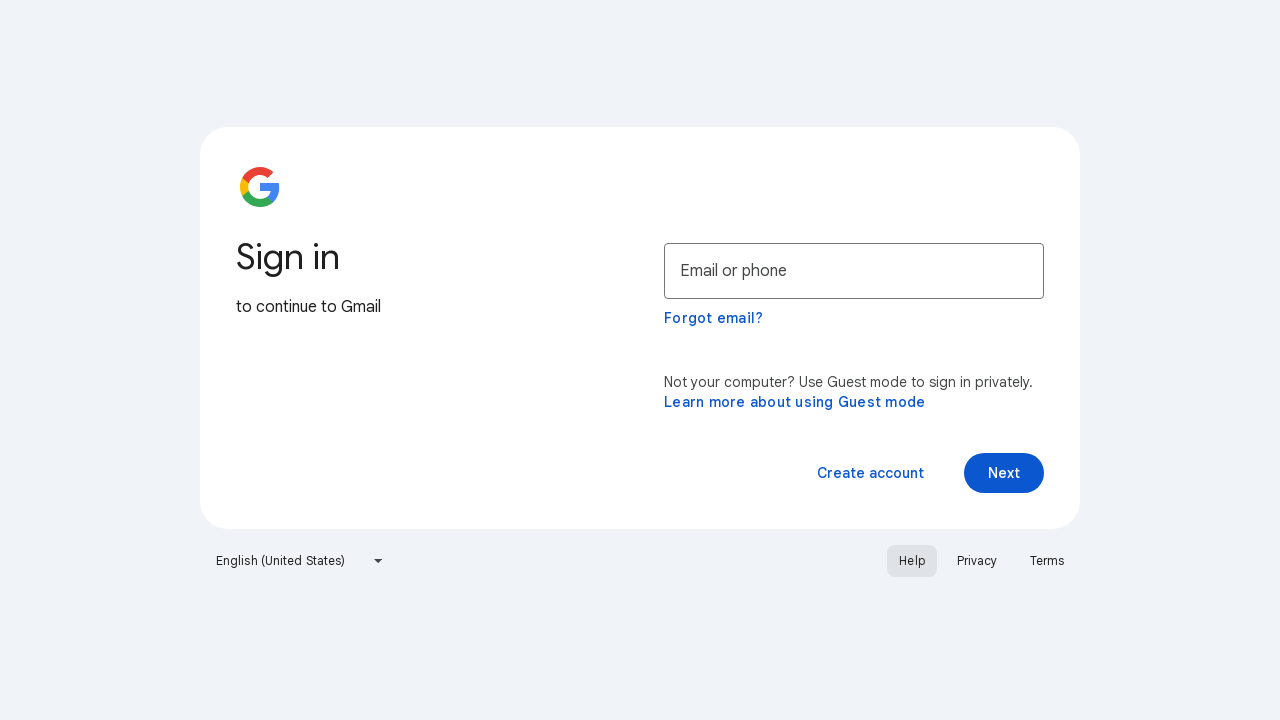